Tests FAQ accordion item 3 - clicks on the third accordion heading and verifies the panel displays information about rental time calculation.

Starting URL: https://qa-scooter.praktikum-services.ru/

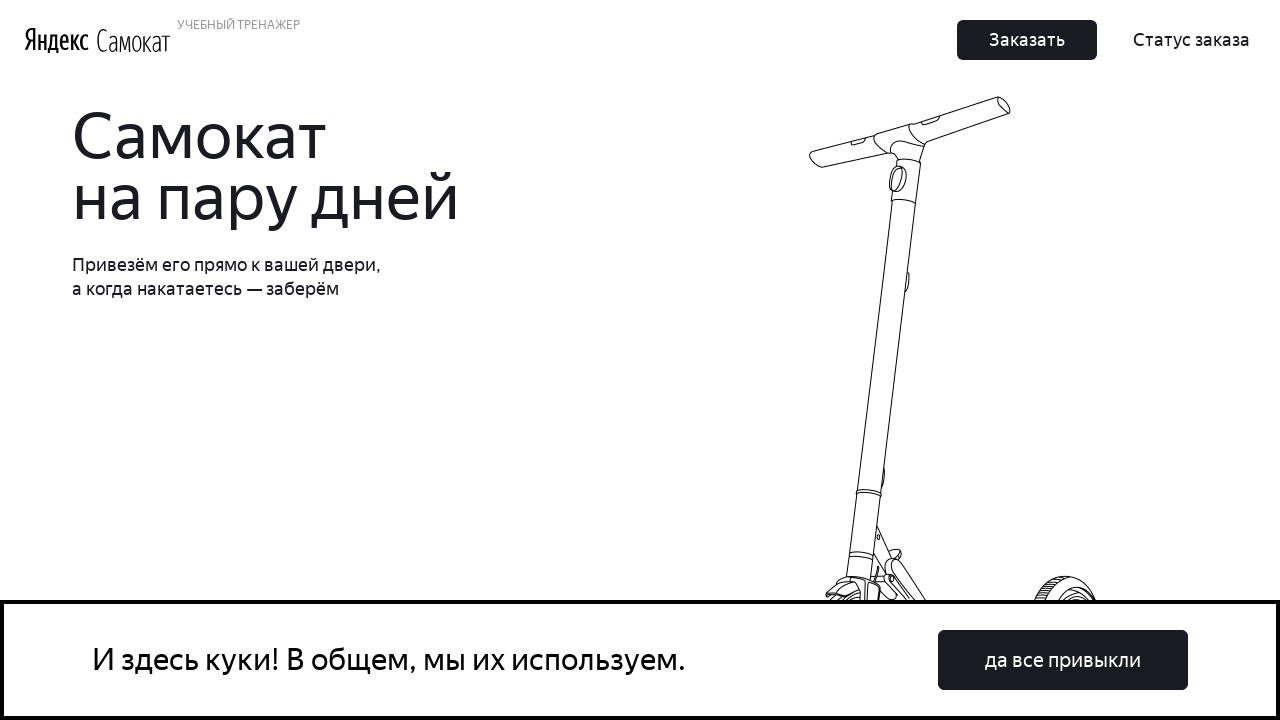

Located the third FAQ accordion item
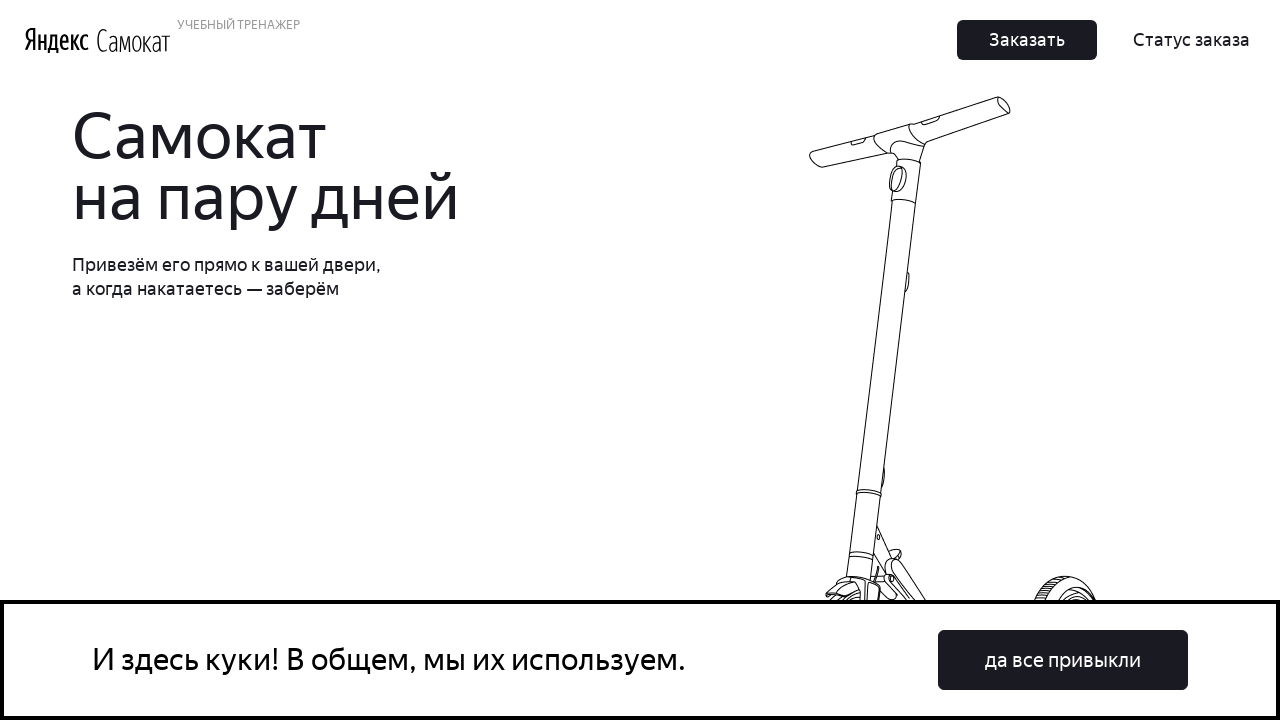

Scrolled the third accordion item into view
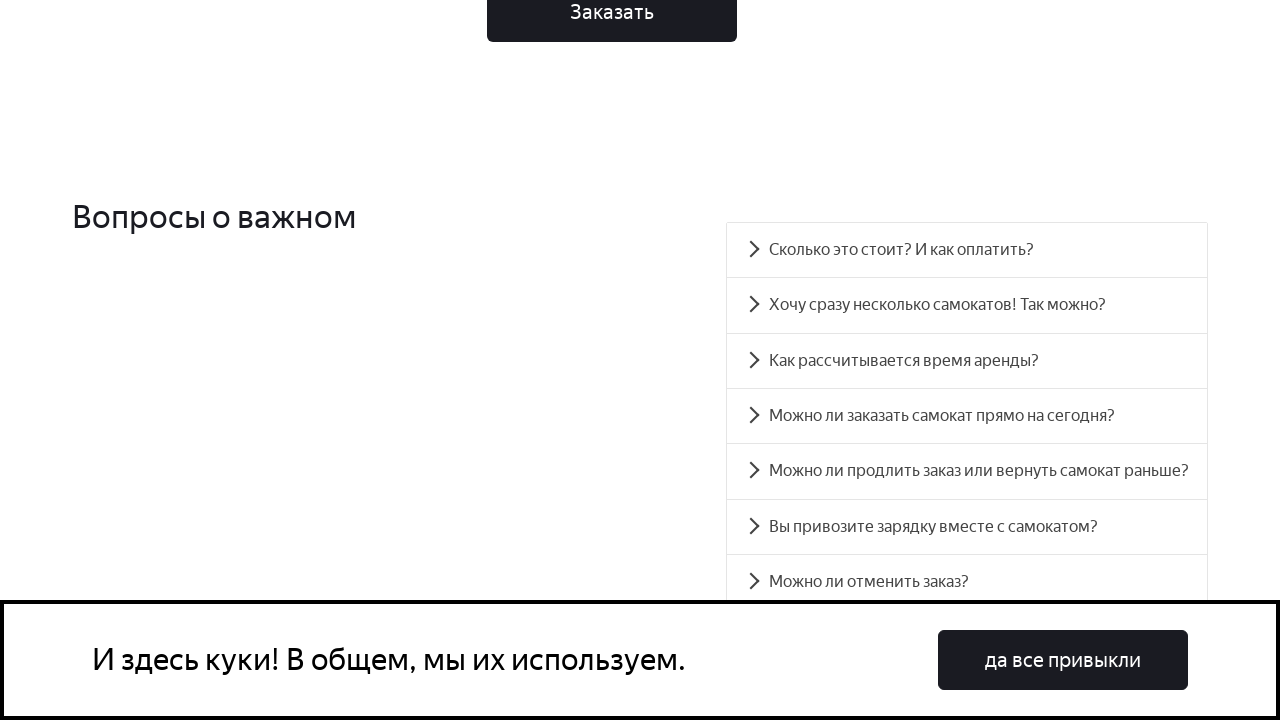

Clicked on the third accordion item heading at (967, 360) on xpath=//div[@class = 'accordion__item'][3]
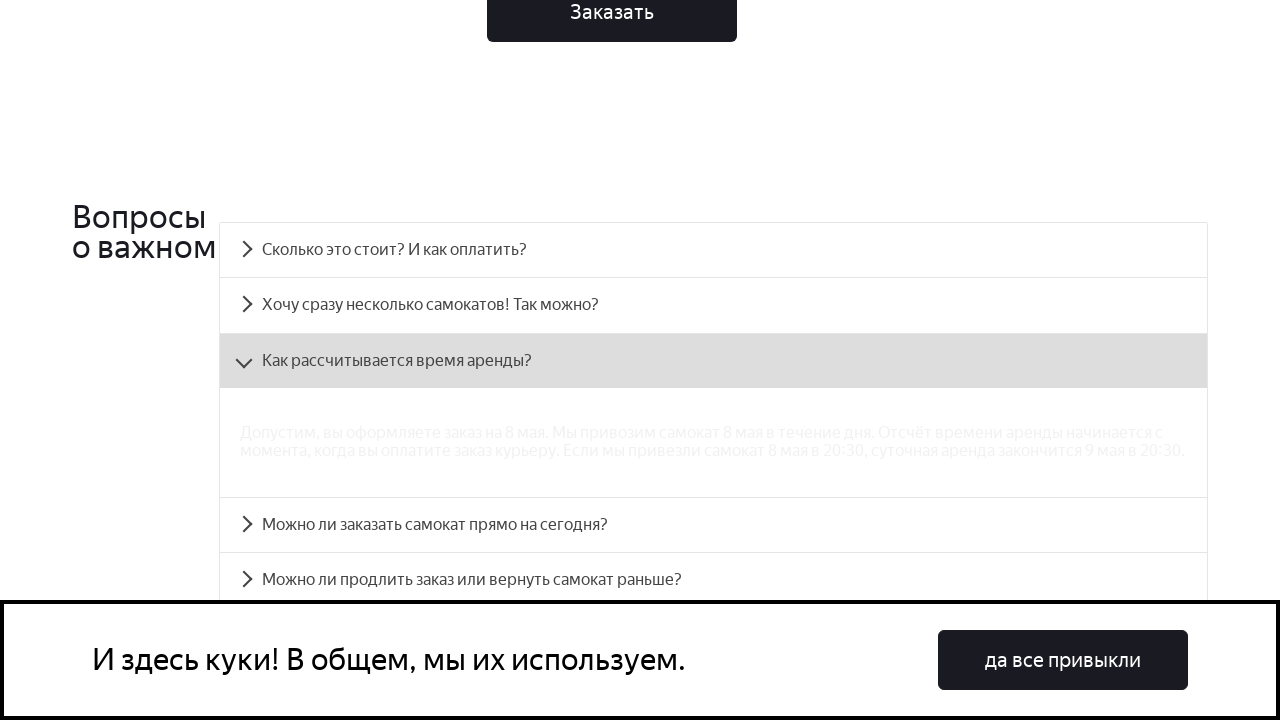

Located the accordion panel element
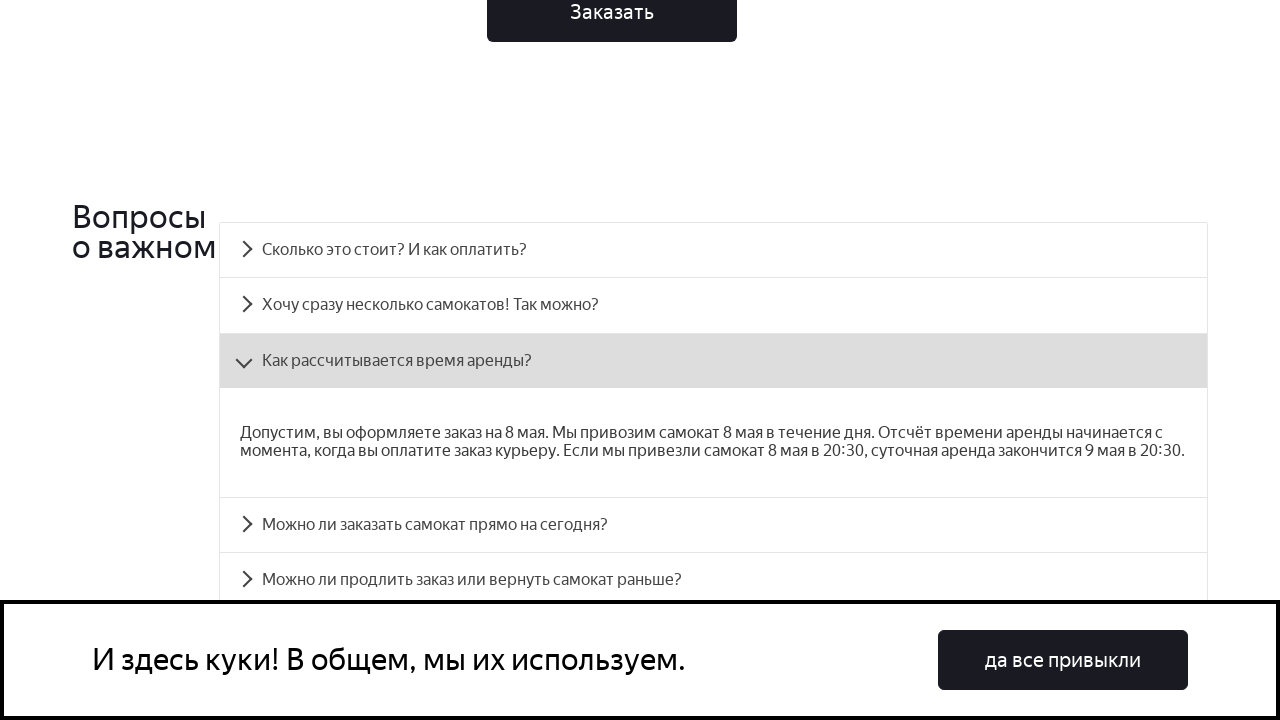

Accordion panel became visible with rental time calculation information
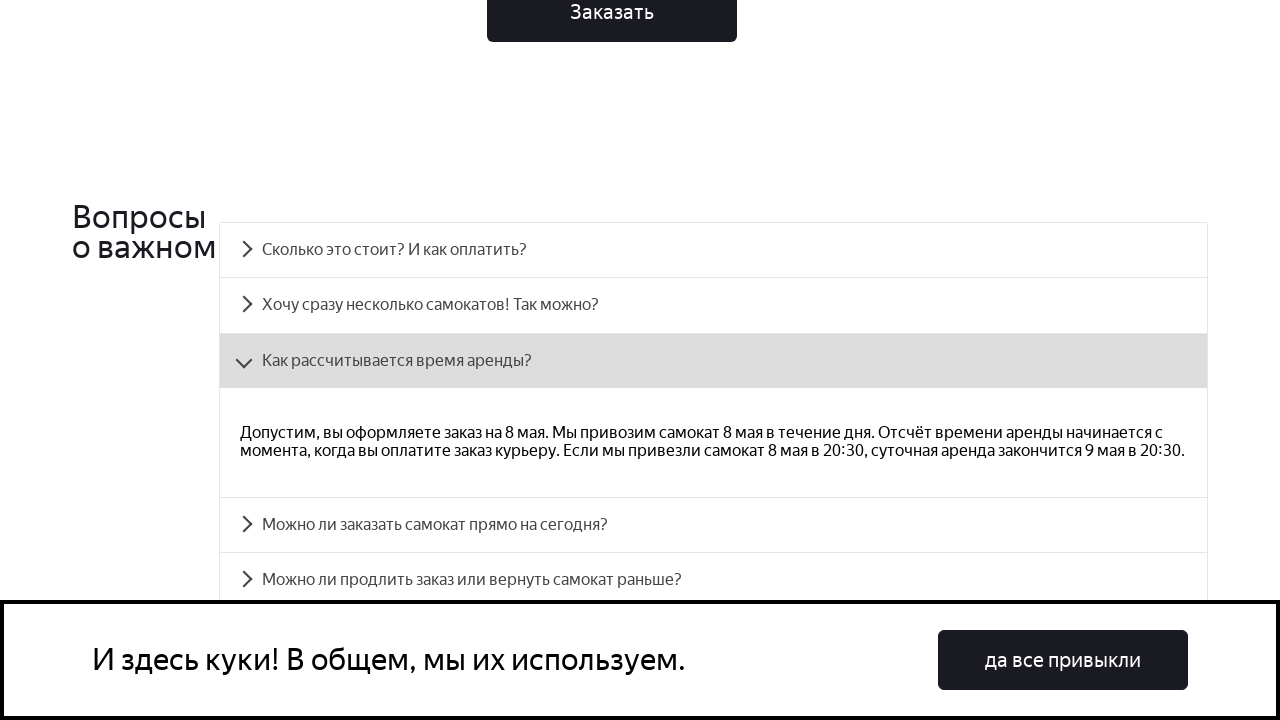

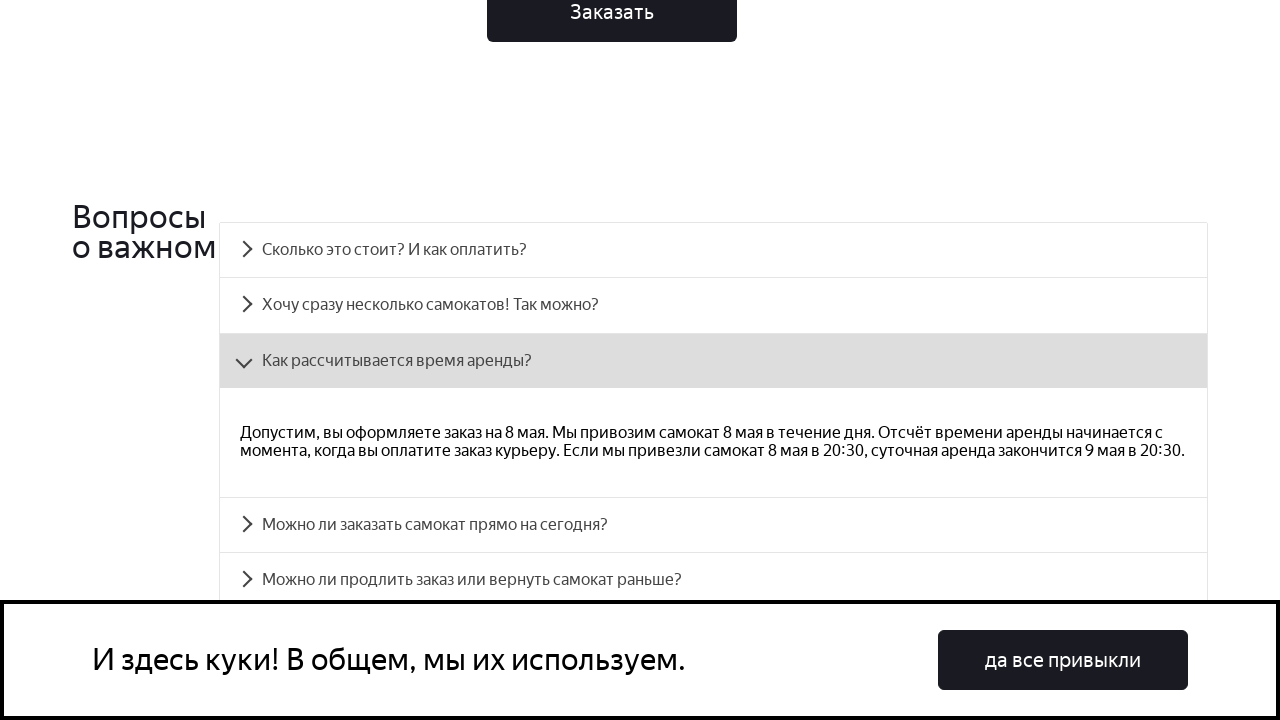